Tests table scrolling functionality on a practice page by scrolling the page and then scrolling within a fixed-header table, then verifies that the sum of amounts in the table matches the displayed total amount.

Starting URL: https://rahulshettyacademy.com/AutomationPractice/

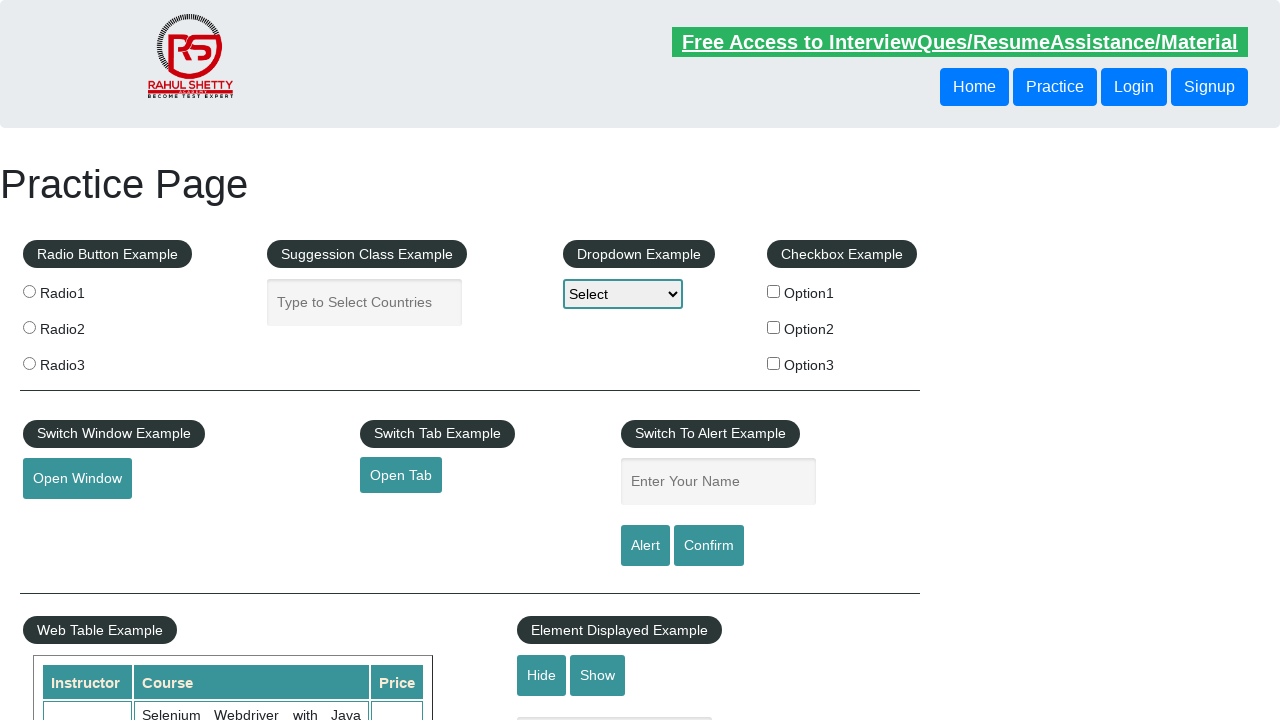

Scrolled webpage down by 500 pixels
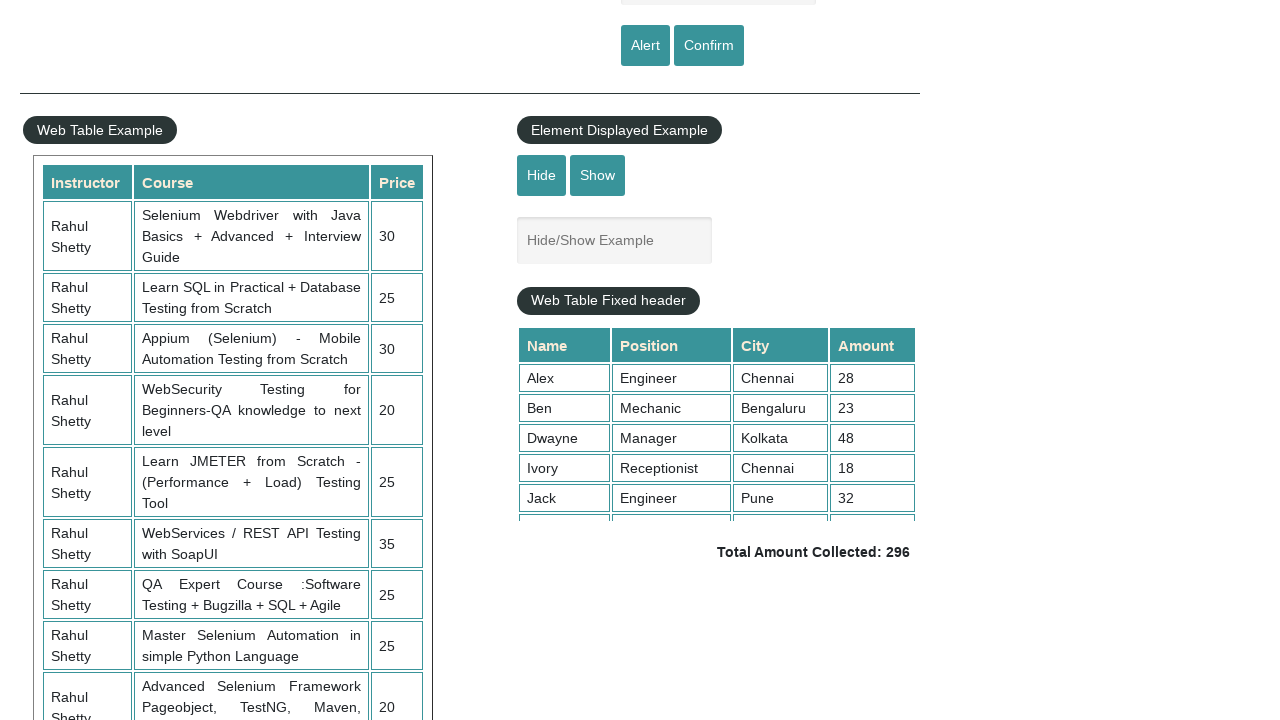

Waited 1 second for scroll to complete
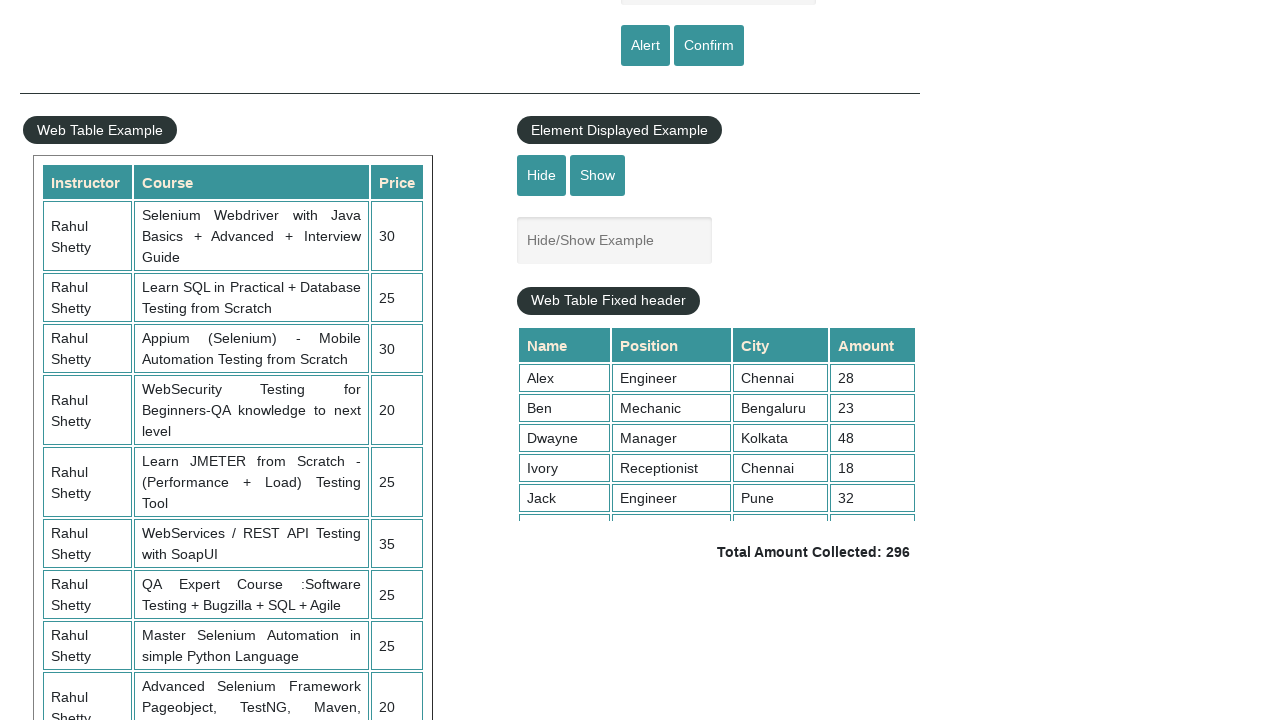

Scrolled table container to bottom (5000px)
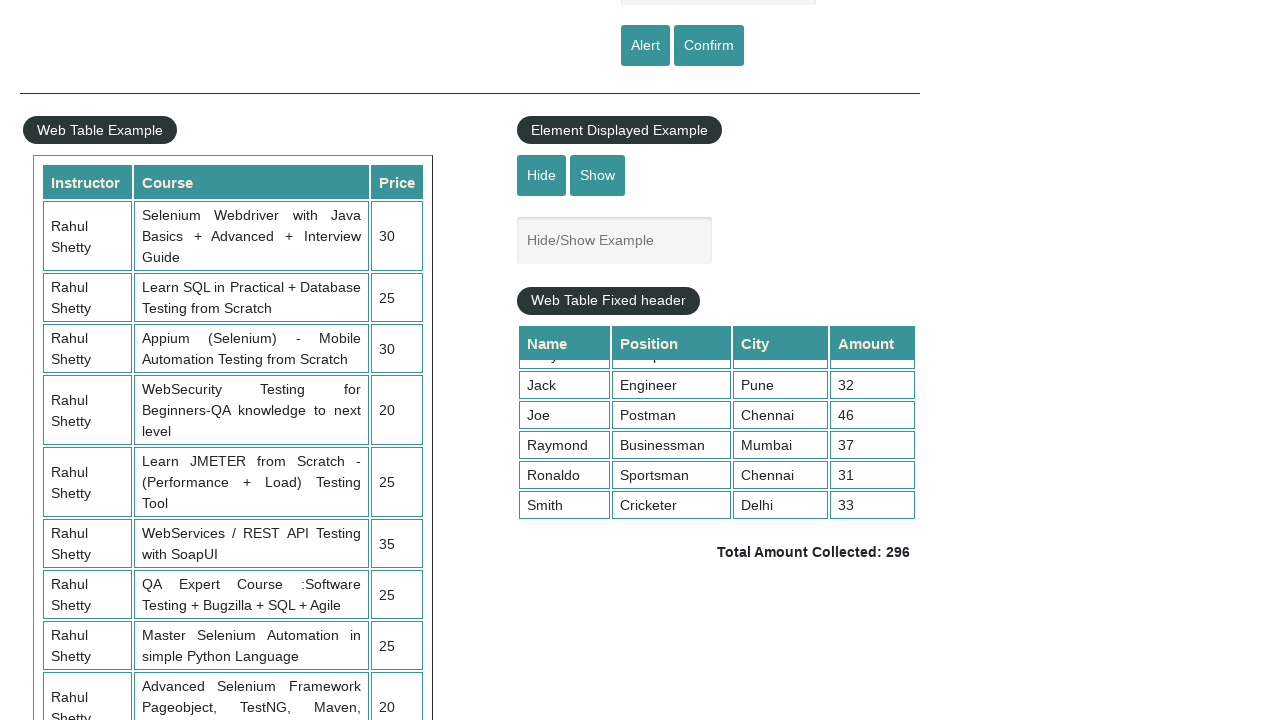

Confirmed table amount cells are visible
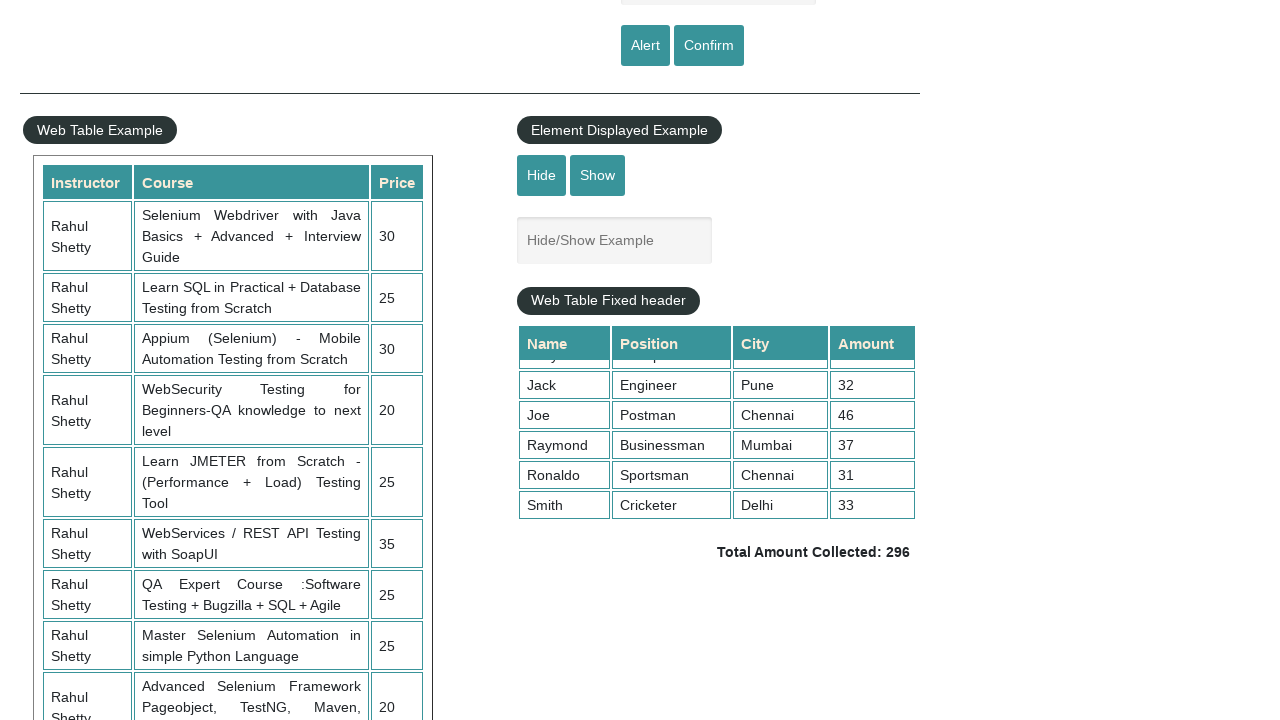

Retrieved 9 amount cells from table
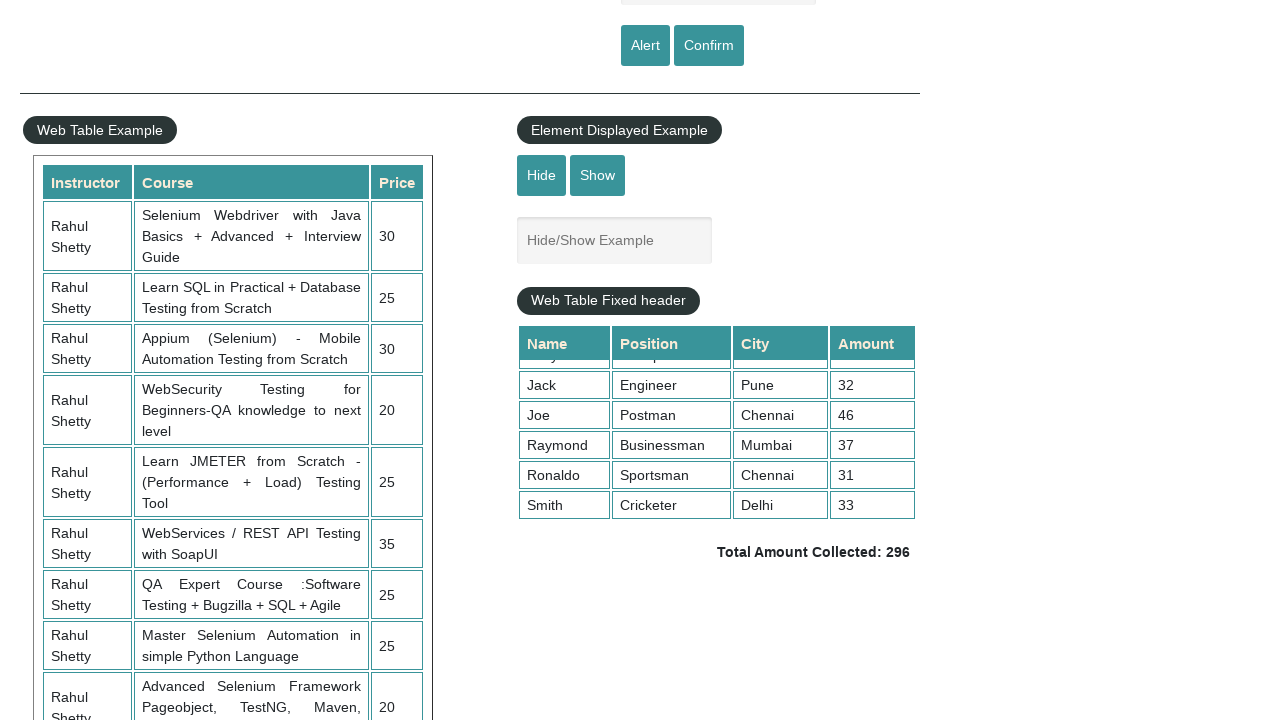

Calculated sum of all amounts: 296
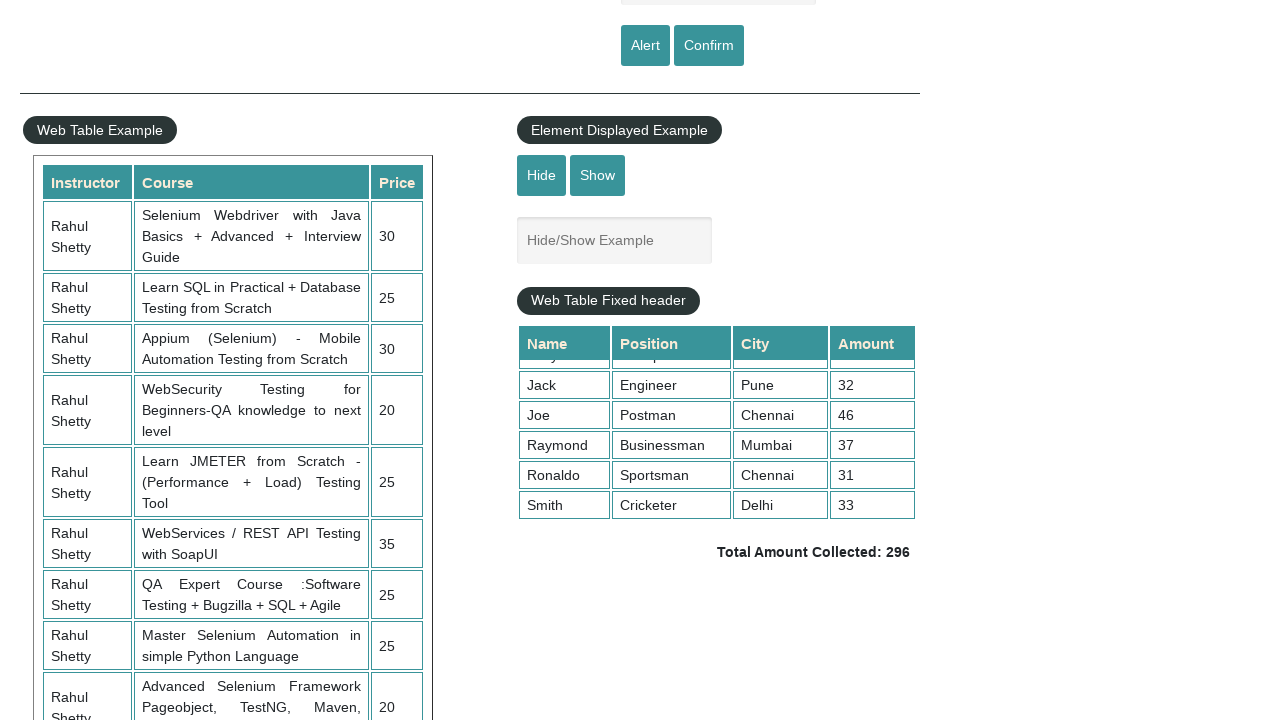

Retrieved total amount text:  Total Amount Collected: 296 
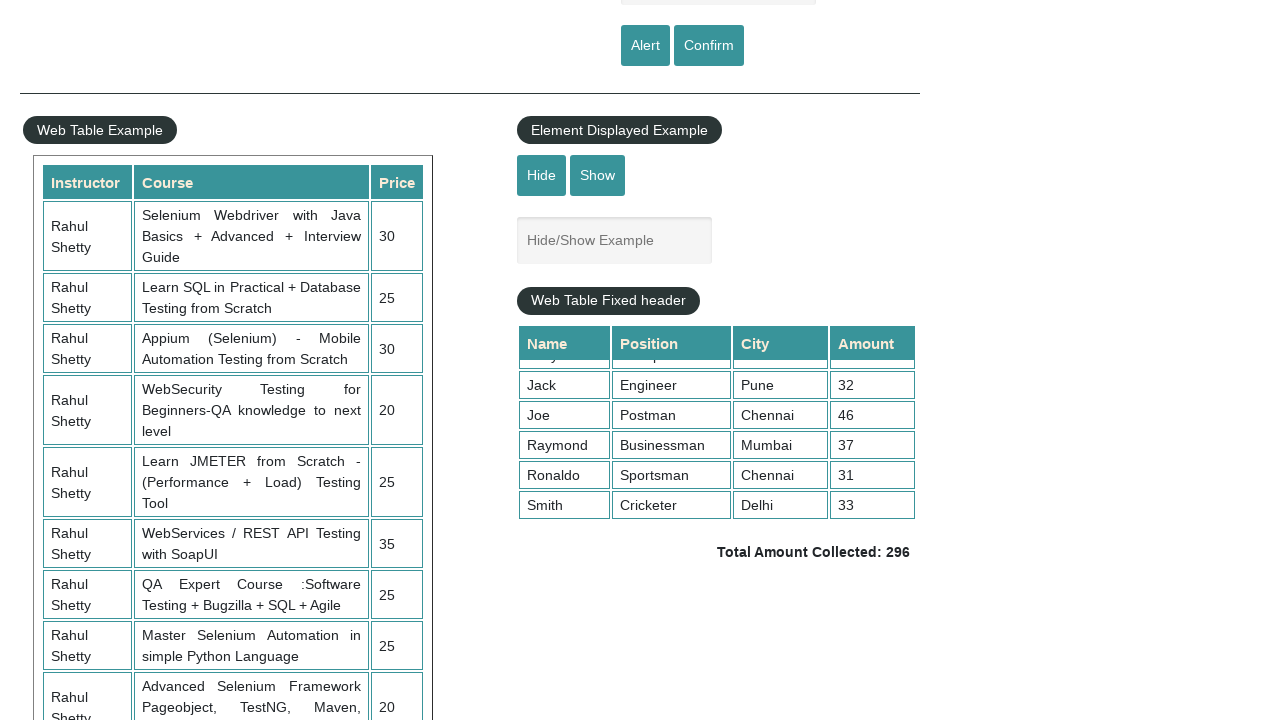

Parsed total amount from page: 296
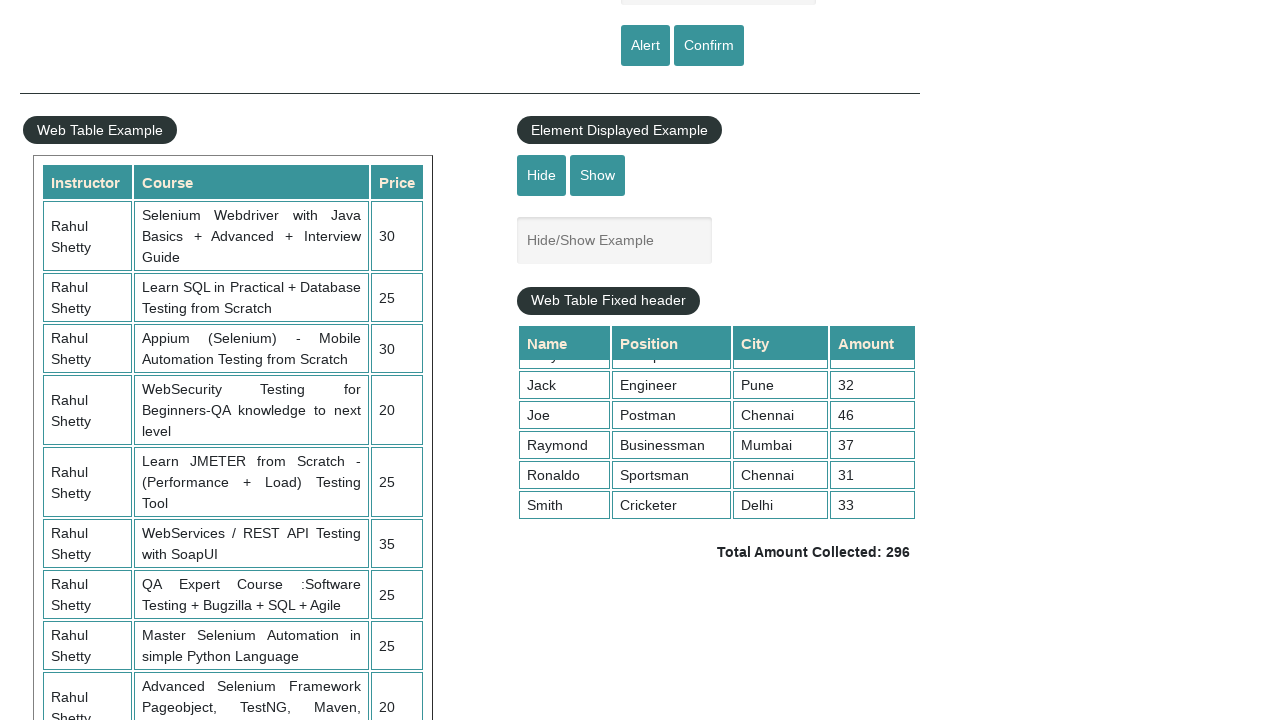

Verified table sum (296) matches displayed total (296)
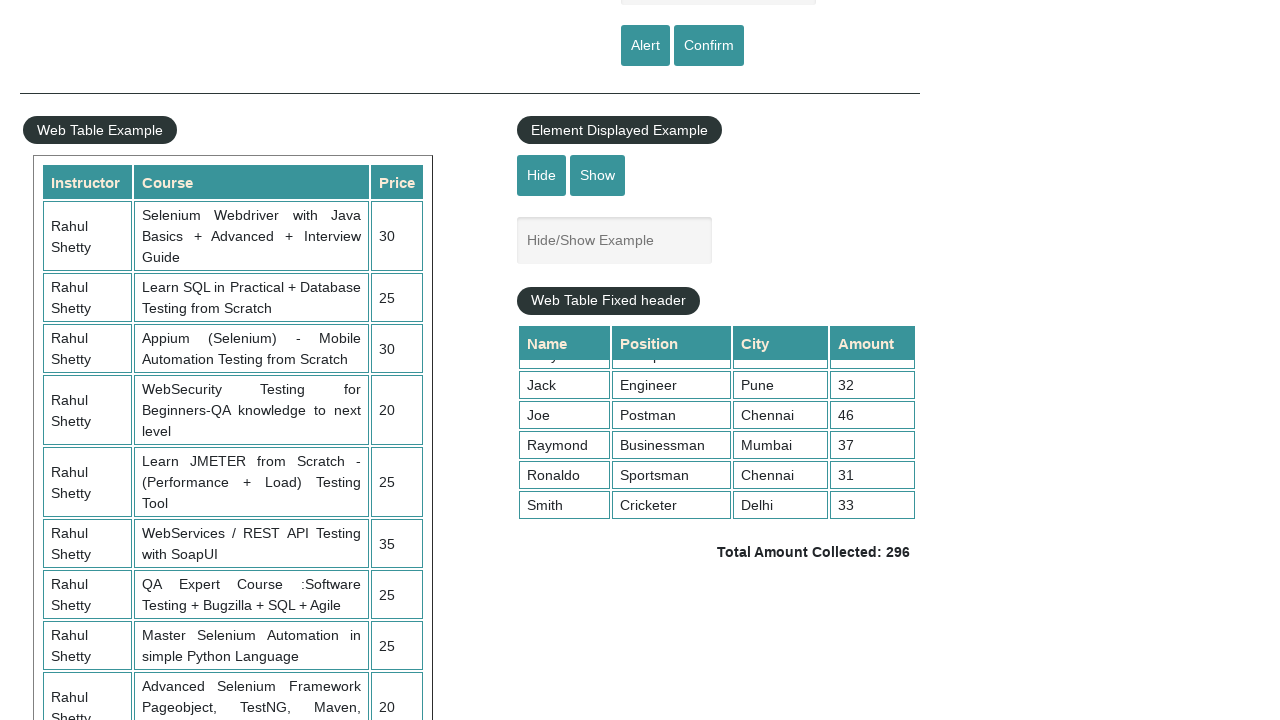

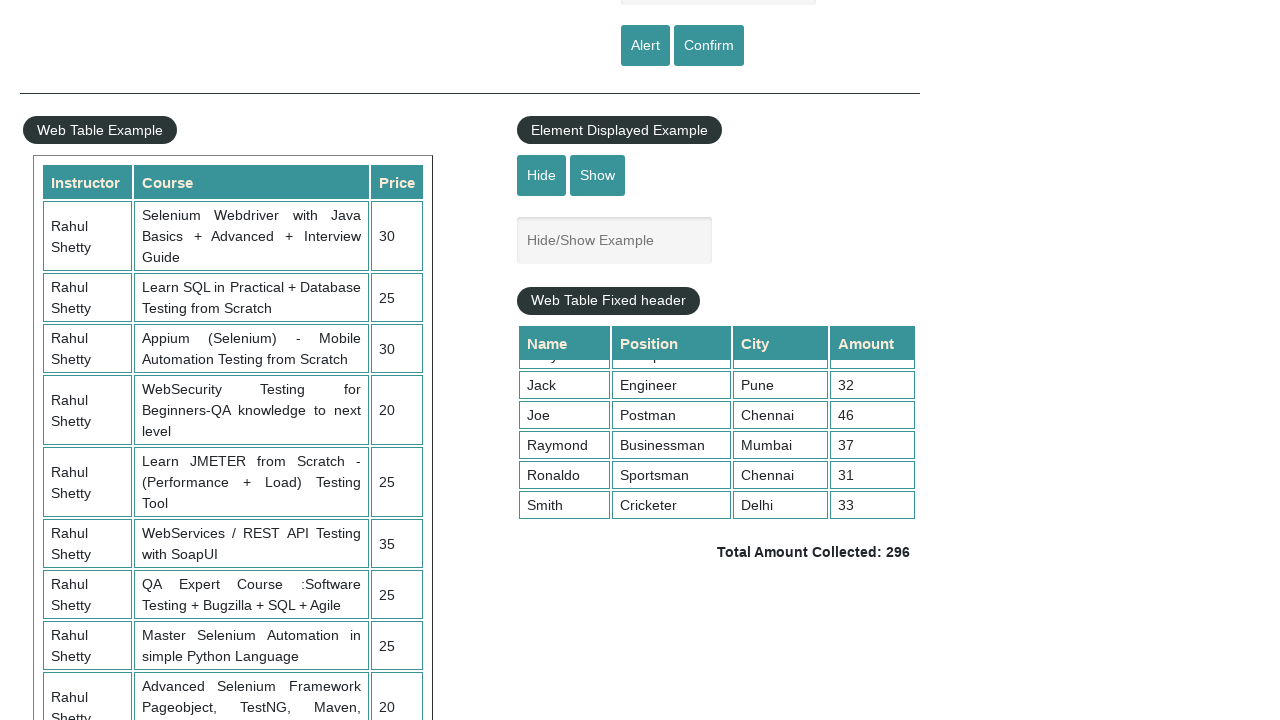